Tests basic navigation by visiting the AXA Investment Managers website and then navigating to the OpenMRS demo login page, verifying page titles load correctly.

Starting URL: http://www.axa-im.com

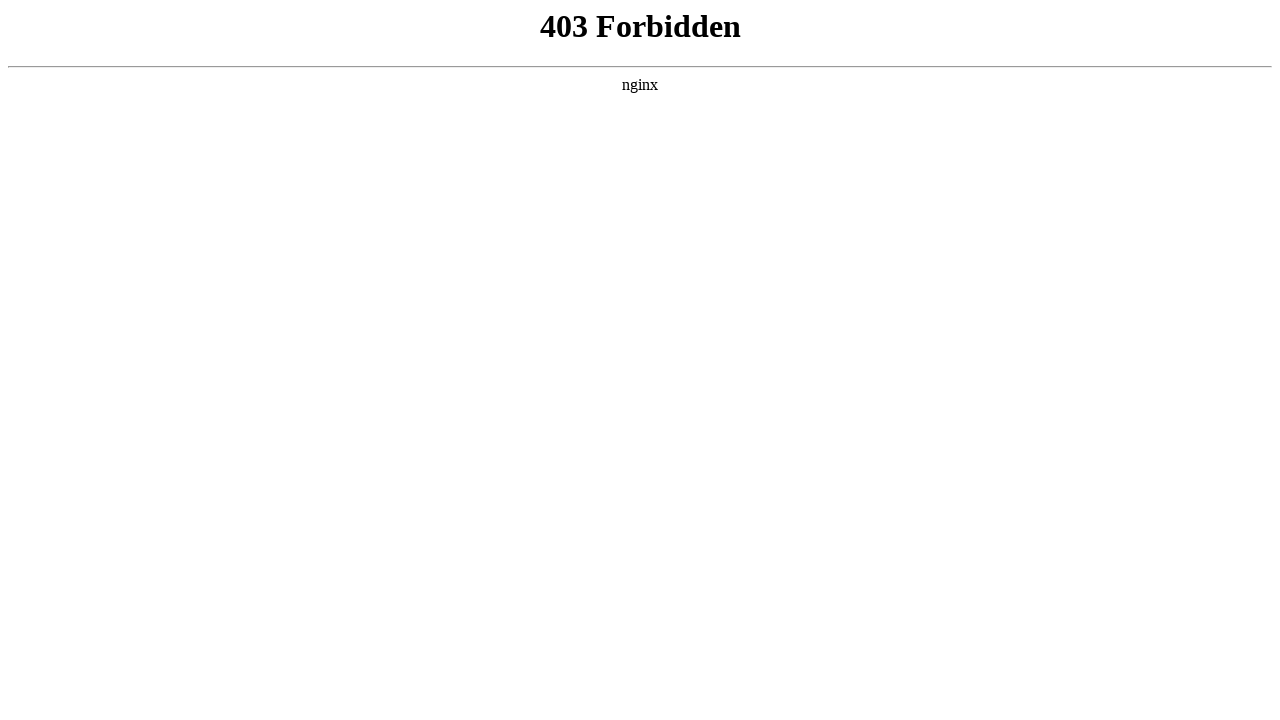

Waited for AXA Investment Managers home page to load (domcontentloaded)
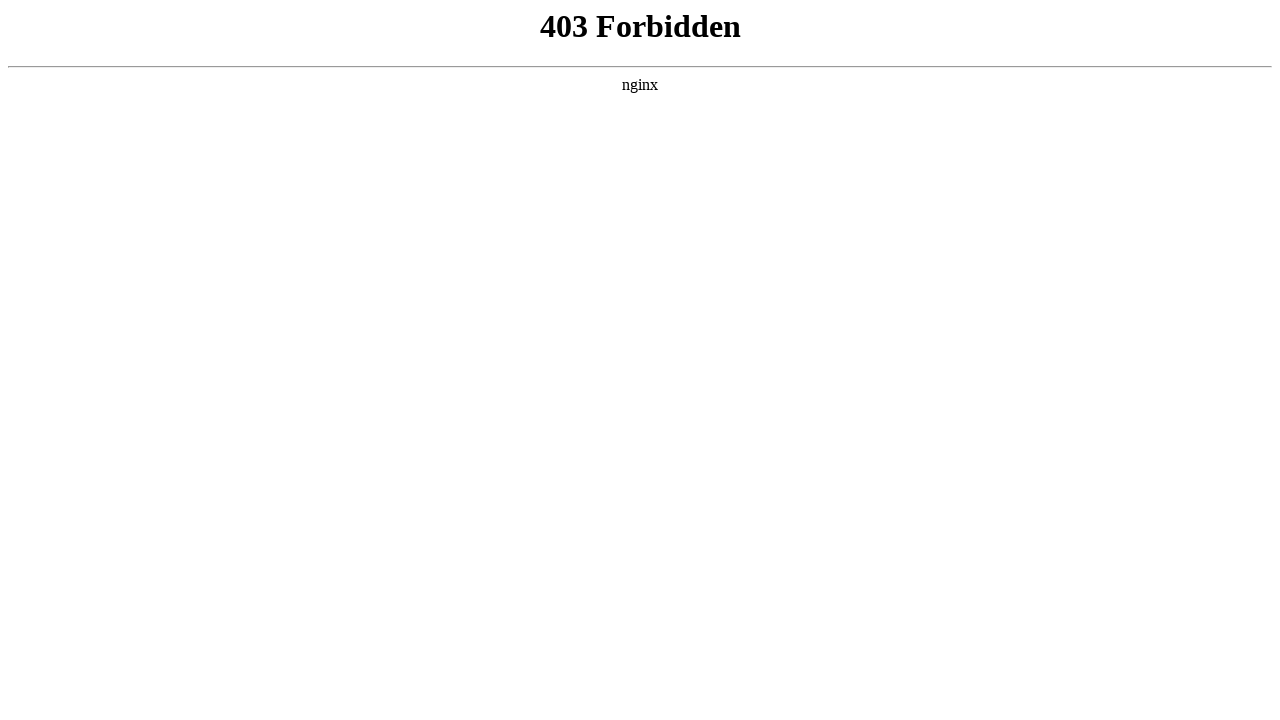

Verified first page title: 403 Forbidden
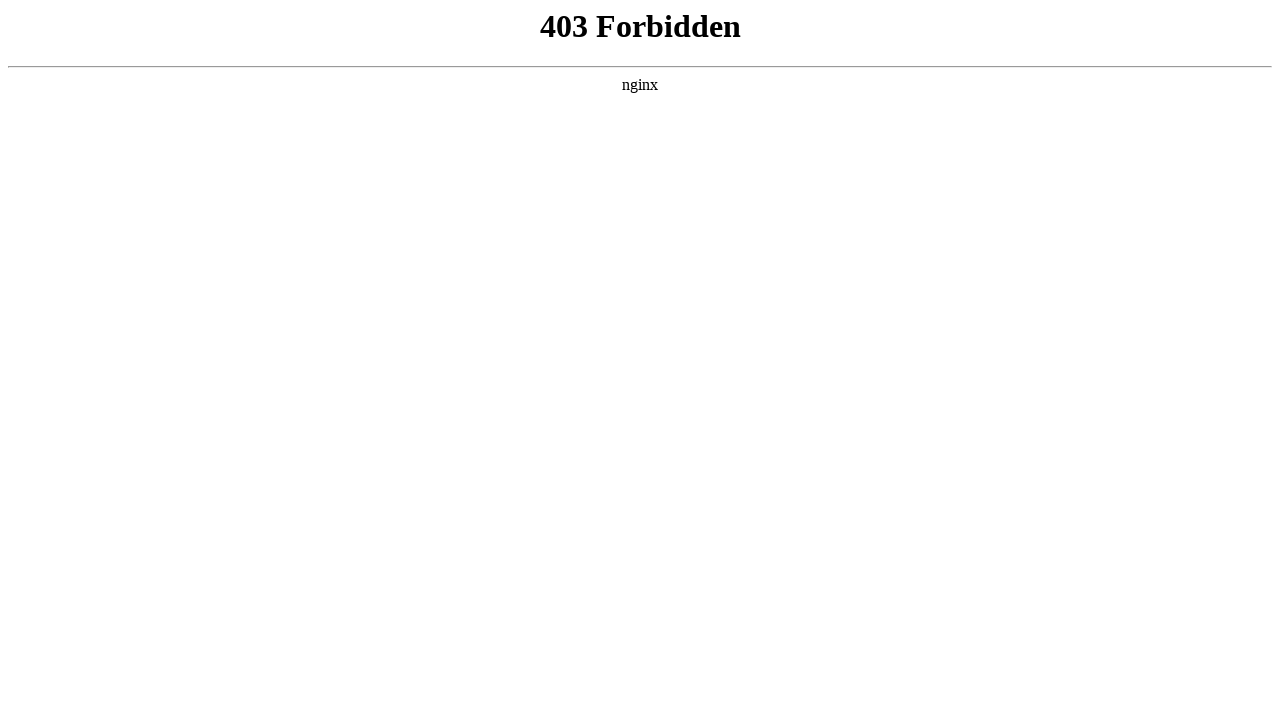

Navigated to OpenMRS demo login page
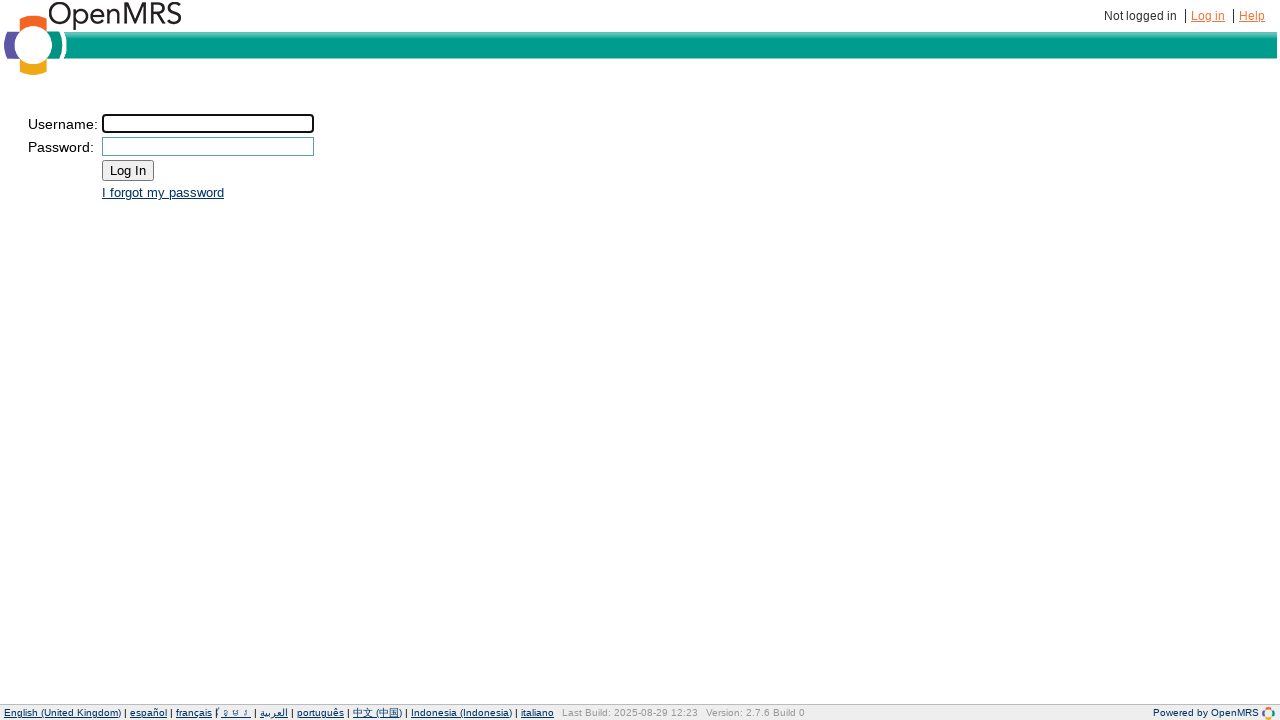

Waited for OpenMRS demo login page to load (domcontentloaded)
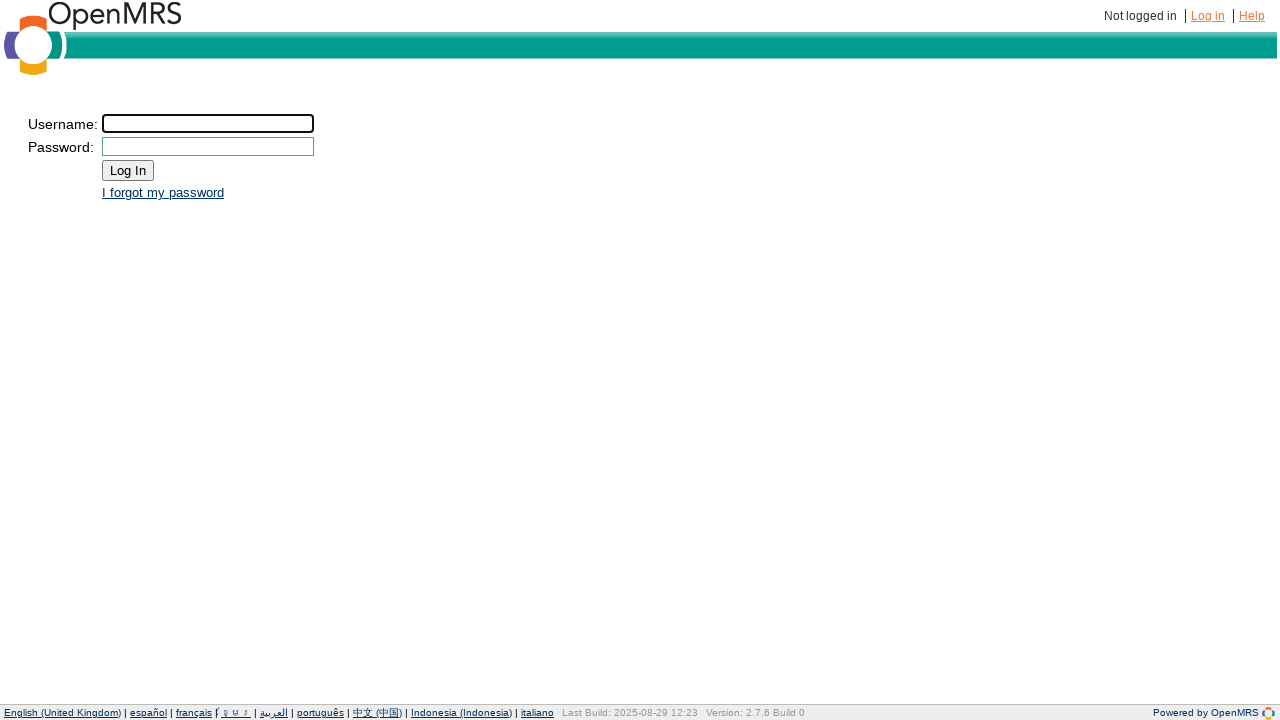

Verified second page title: OpenMRS - Login
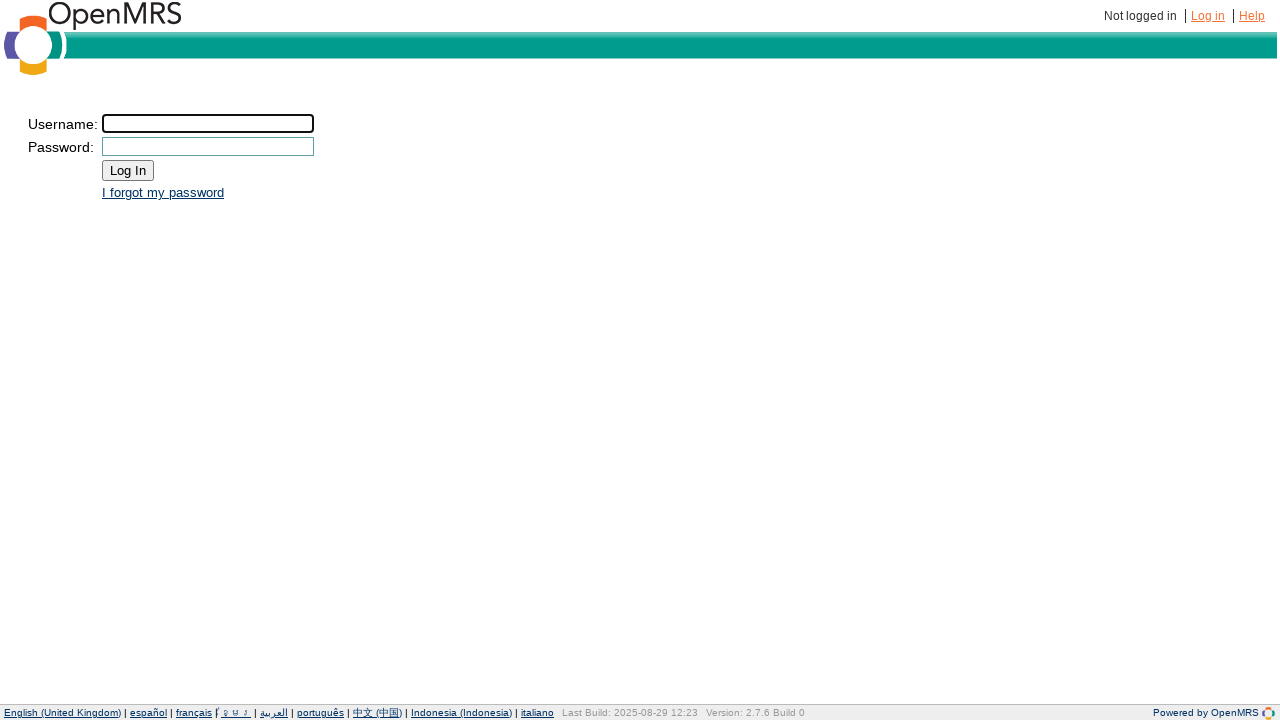

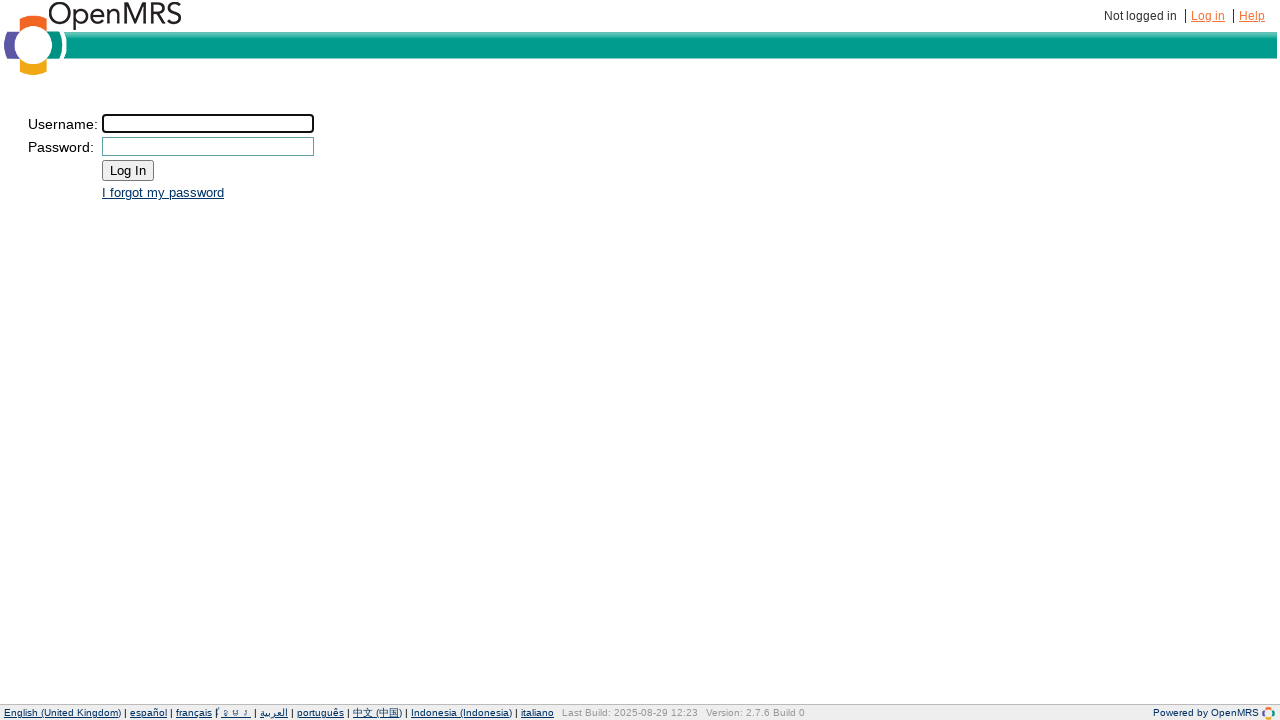